Fills a name input field and selects a gender radio button using JavaScript execution methods

Starting URL: https://testautomationpractice.blogspot.com/

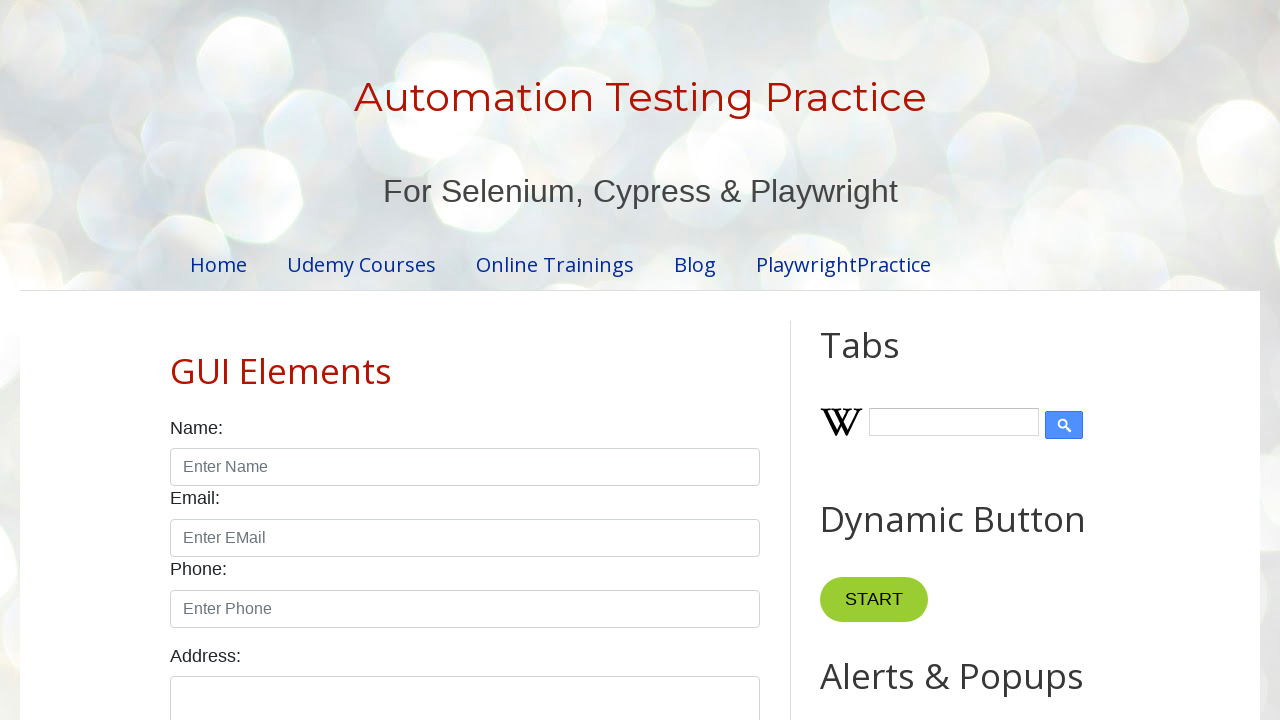

Navigated to test automation practice website
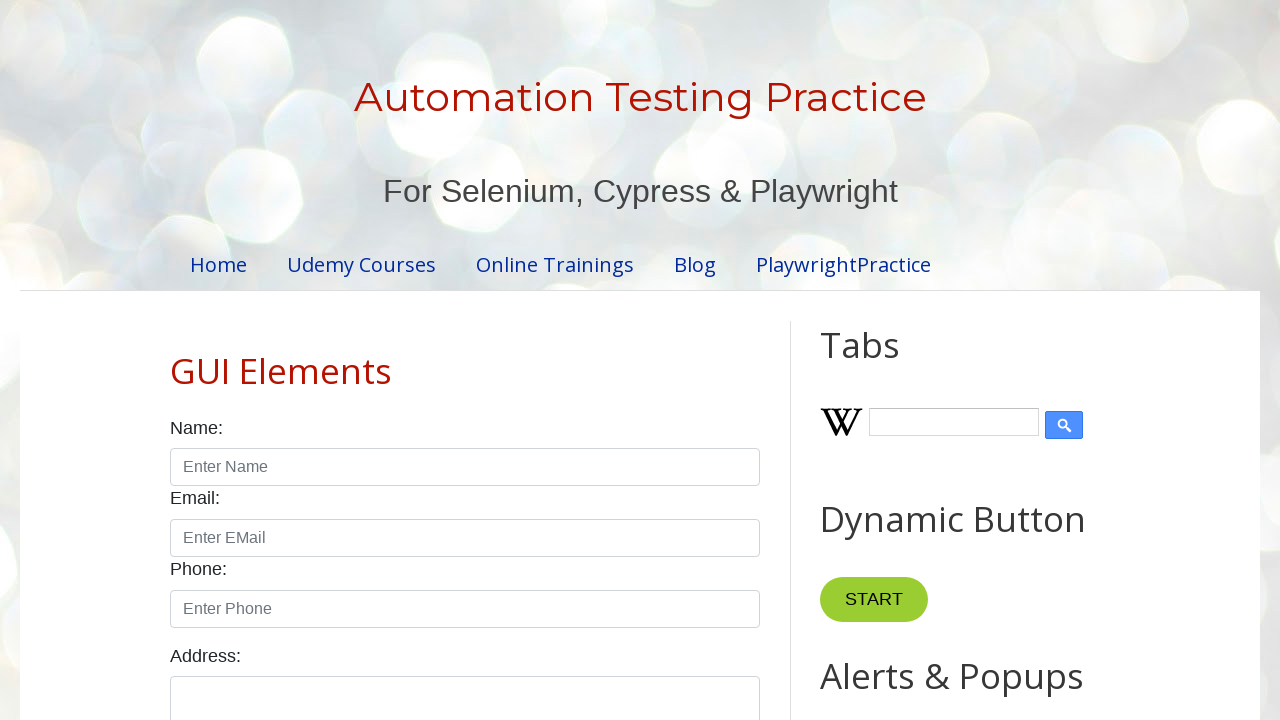

Filled name input field with 'John' on input#name
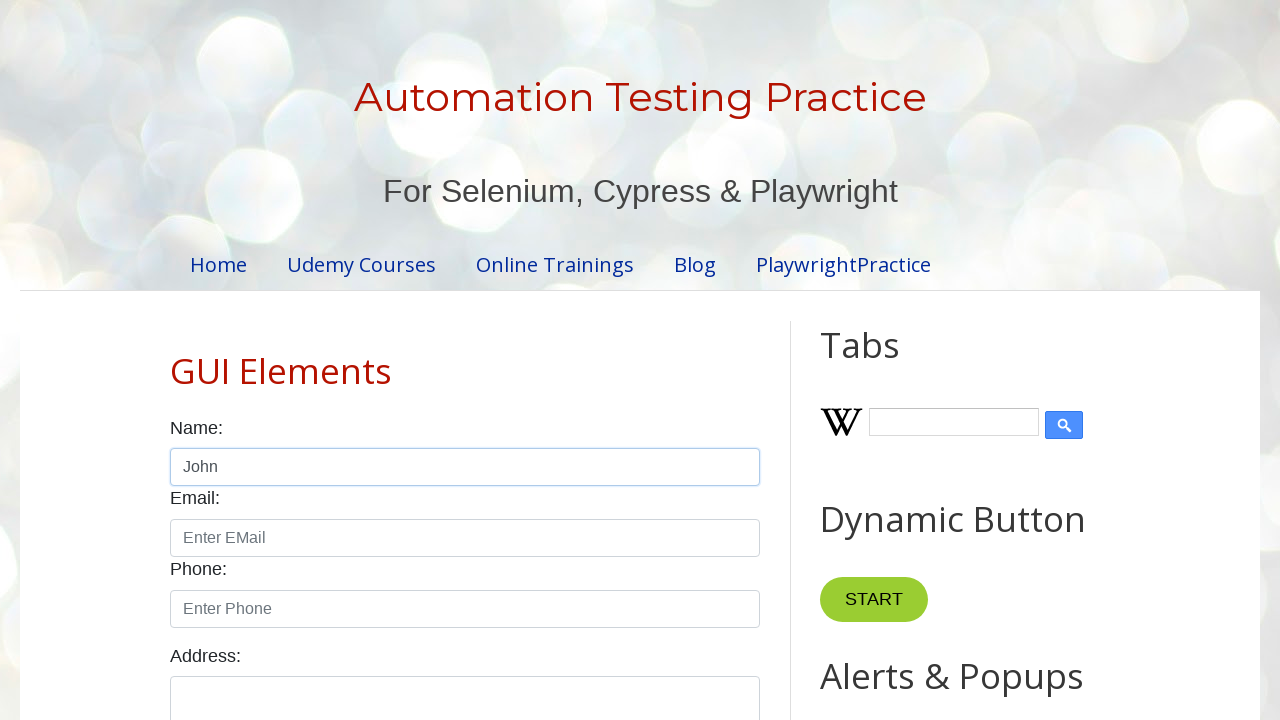

Selected male gender radio button at (176, 360) on input#male
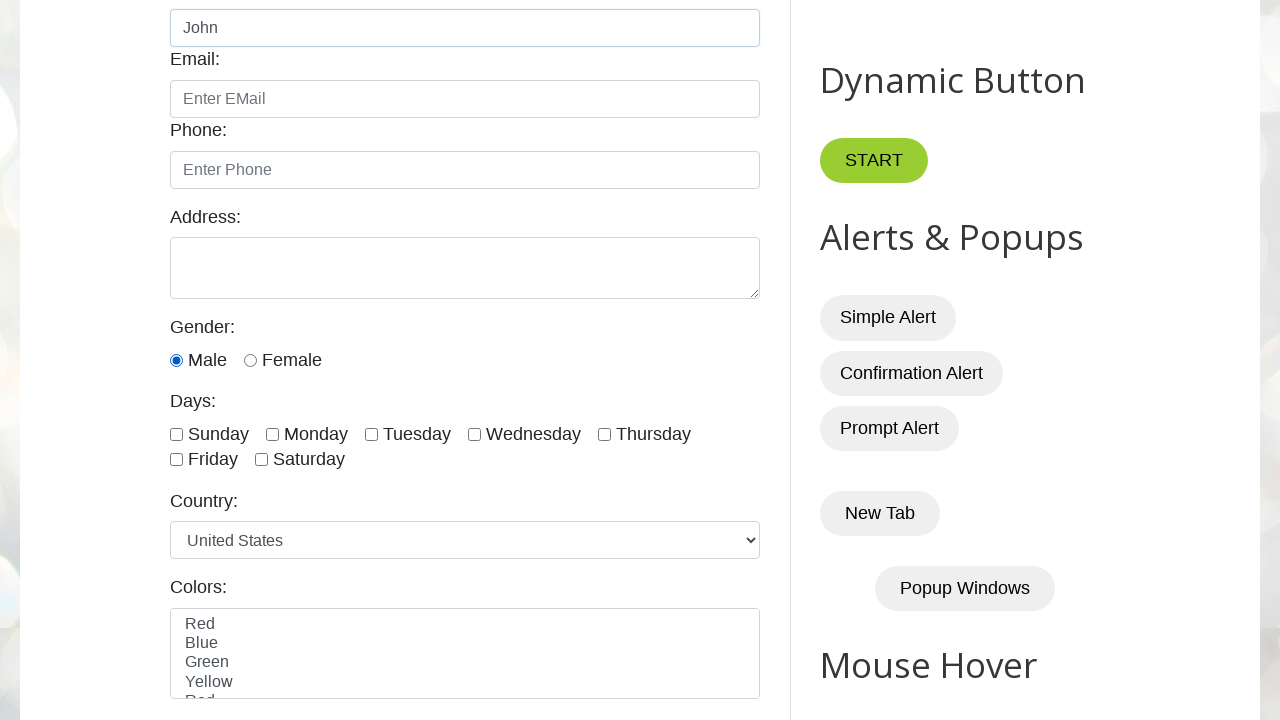

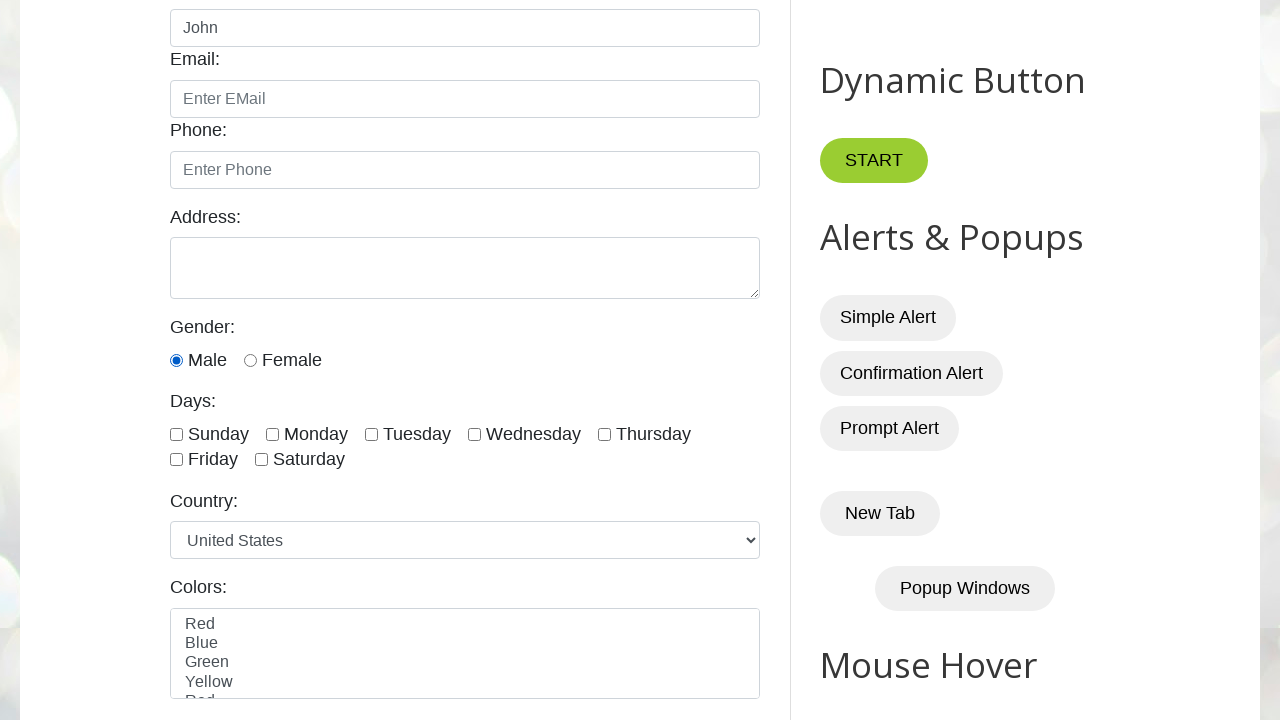